Tests an explicit wait scenario where the script waits for a price element to show "100", then clicks a book button, calculates a mathematical formula based on a displayed value, enters the answer, and submits the form.

Starting URL: https://suninjuly.github.io/explicit_wait2.html

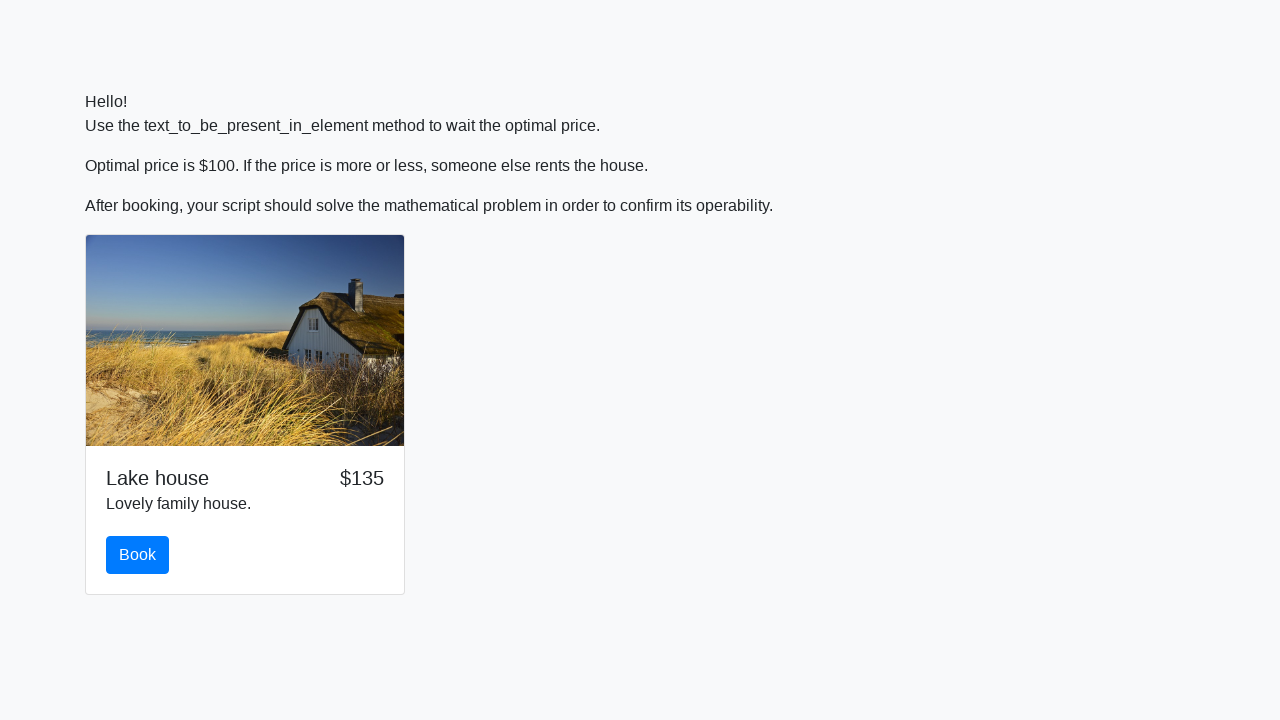

Waited for price element to display '100'
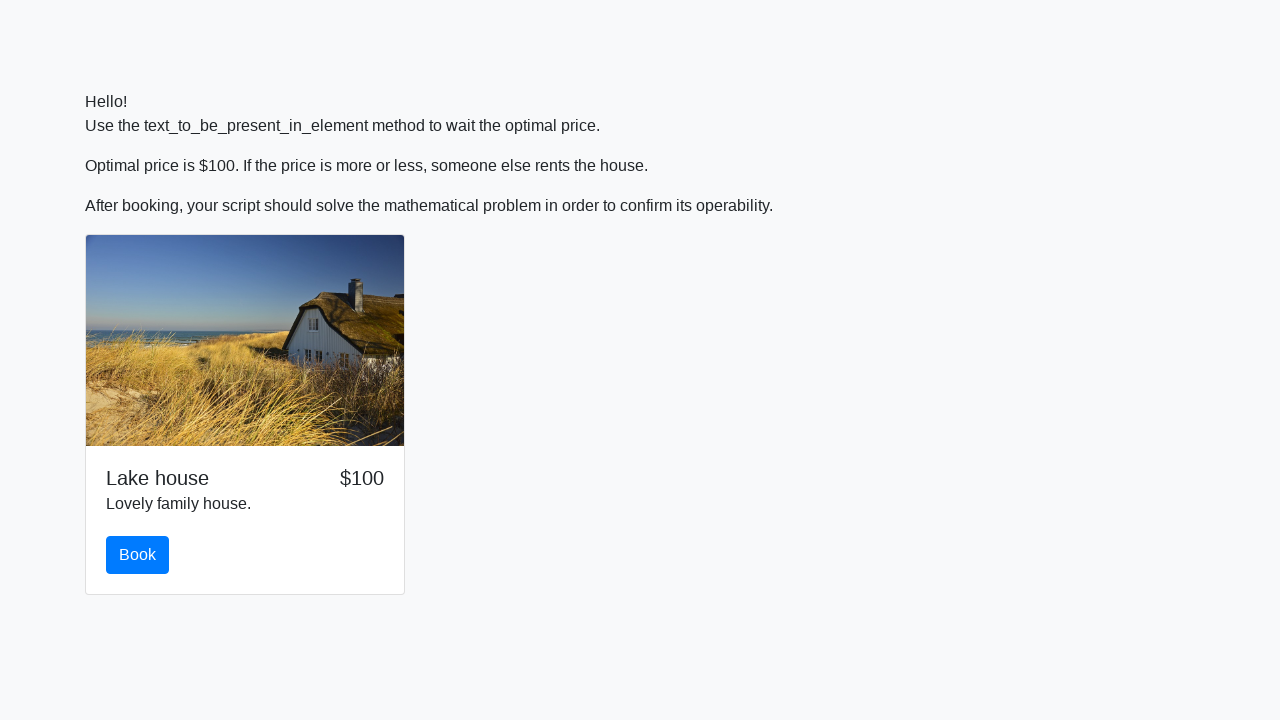

Clicked the book button at (138, 555) on #book
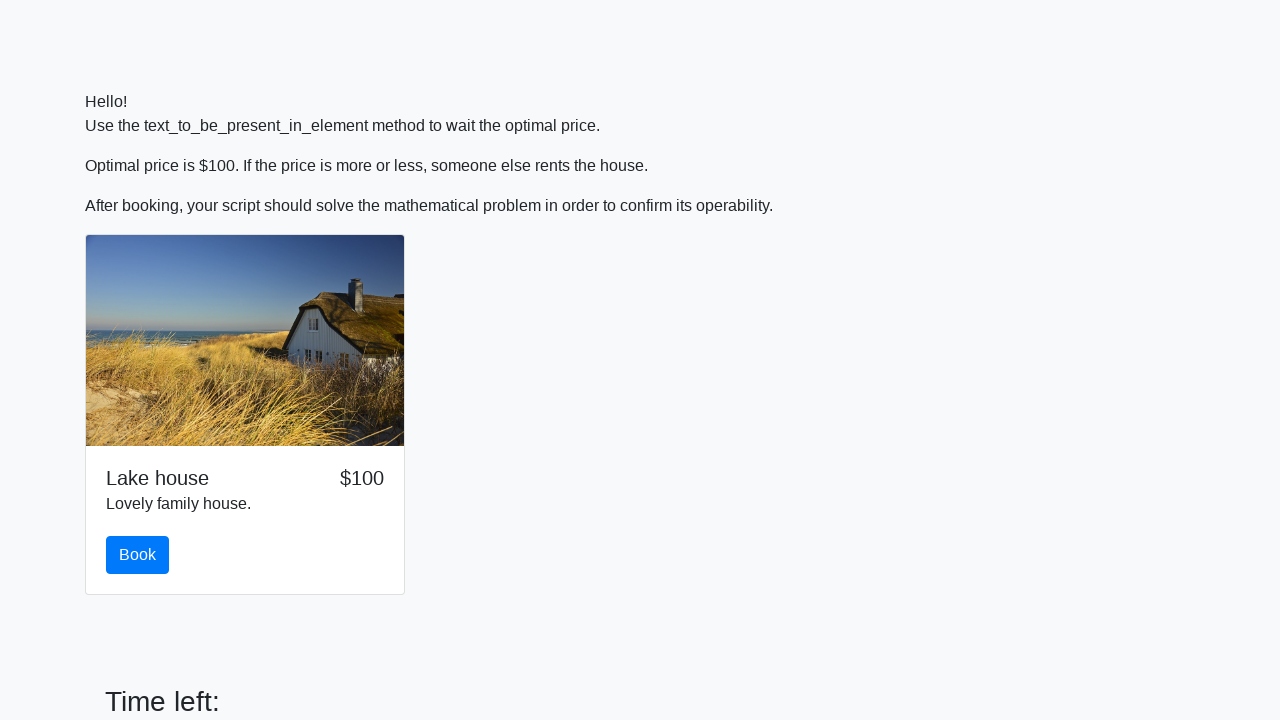

Retrieved input value for calculation: 997
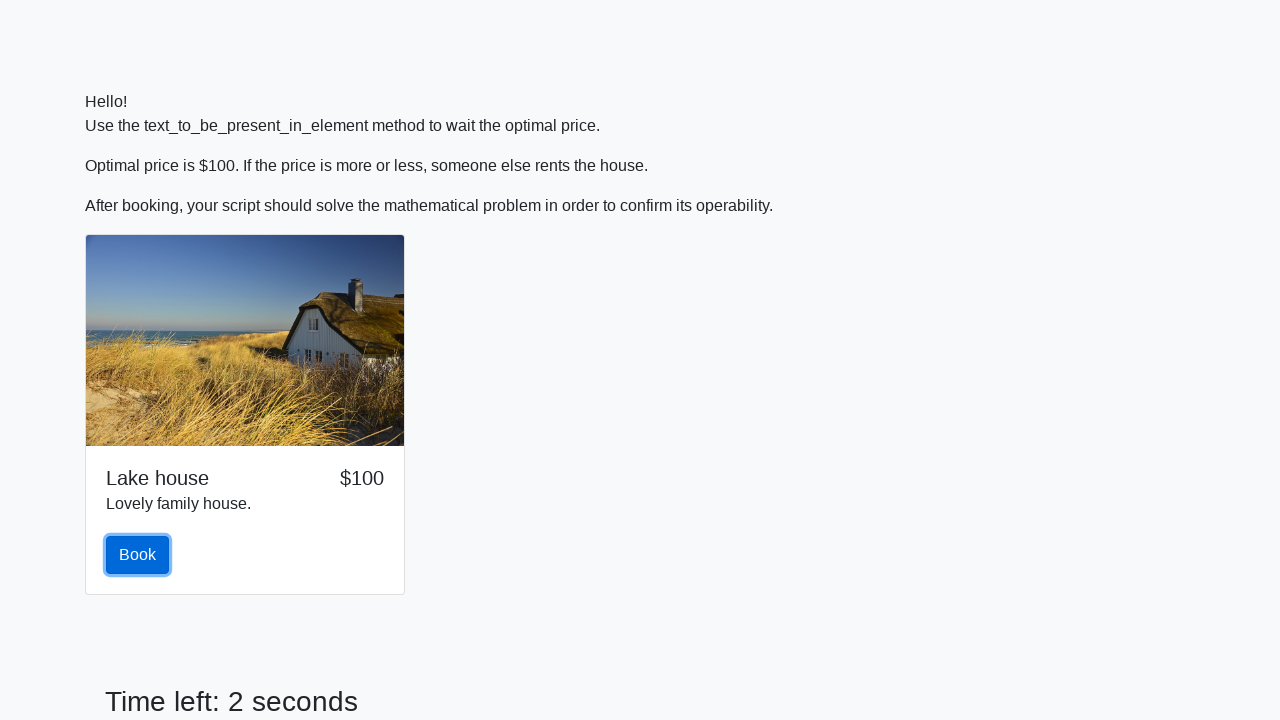

Calculated answer using formula: log(abs(12 * sin(997))) = 2.377285225198395
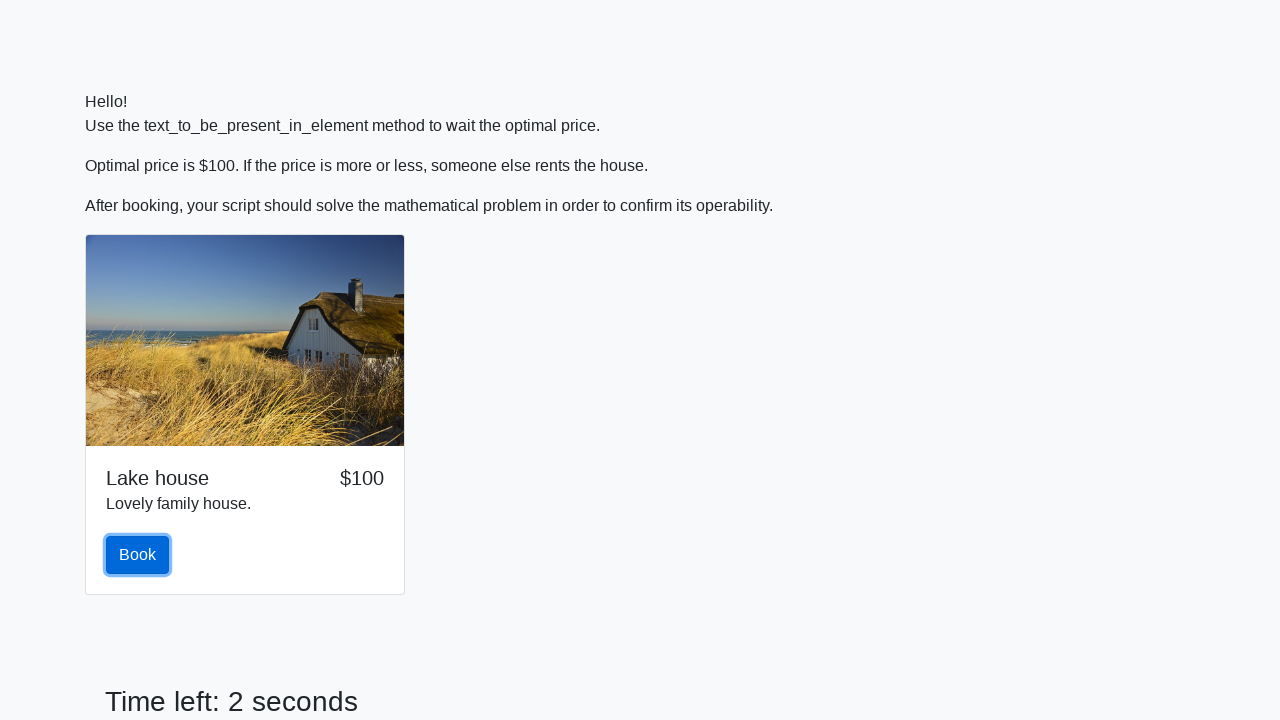

Filled answer field with calculated value: 2.377285225198395 on #answer
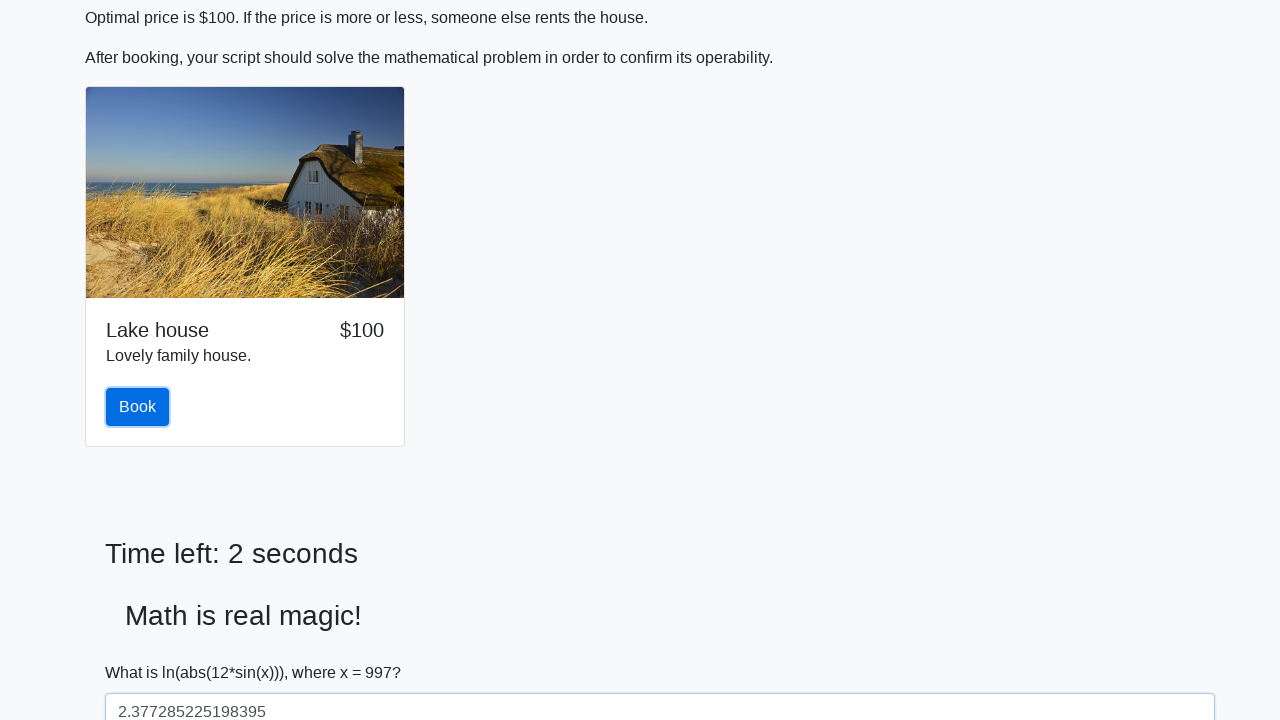

Clicked the solve button to submit the form at (143, 651) on #solve
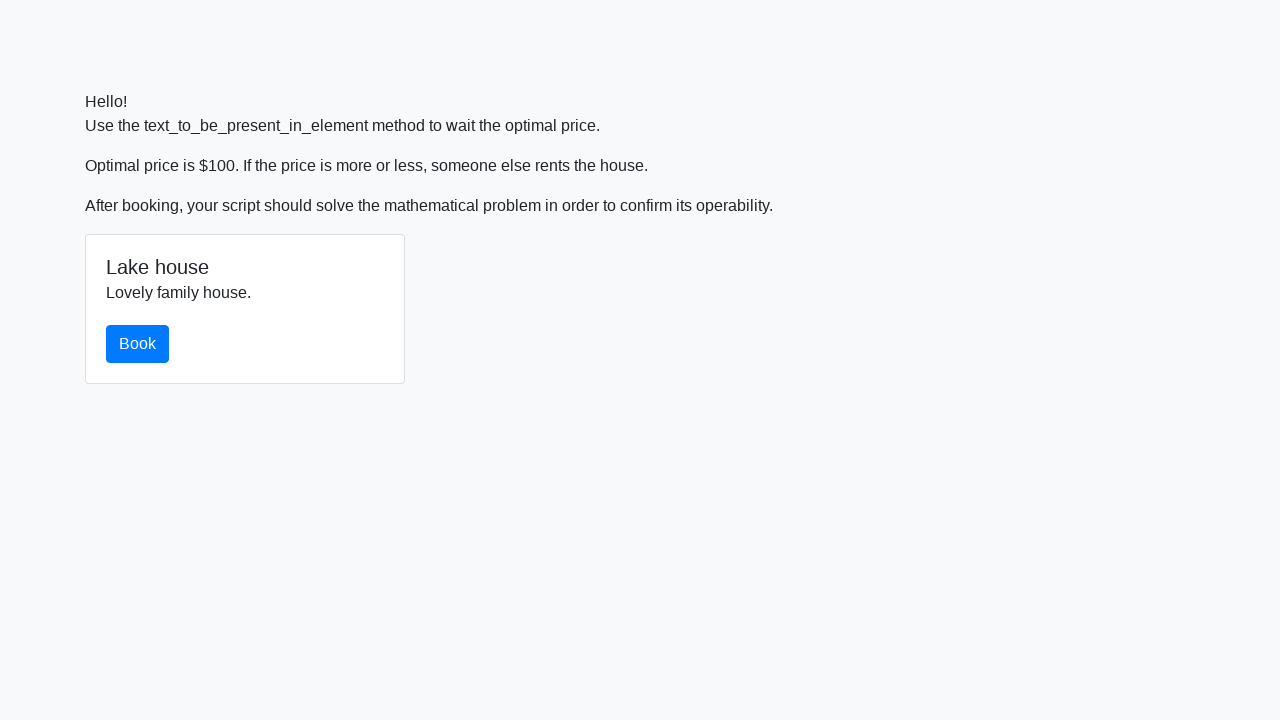

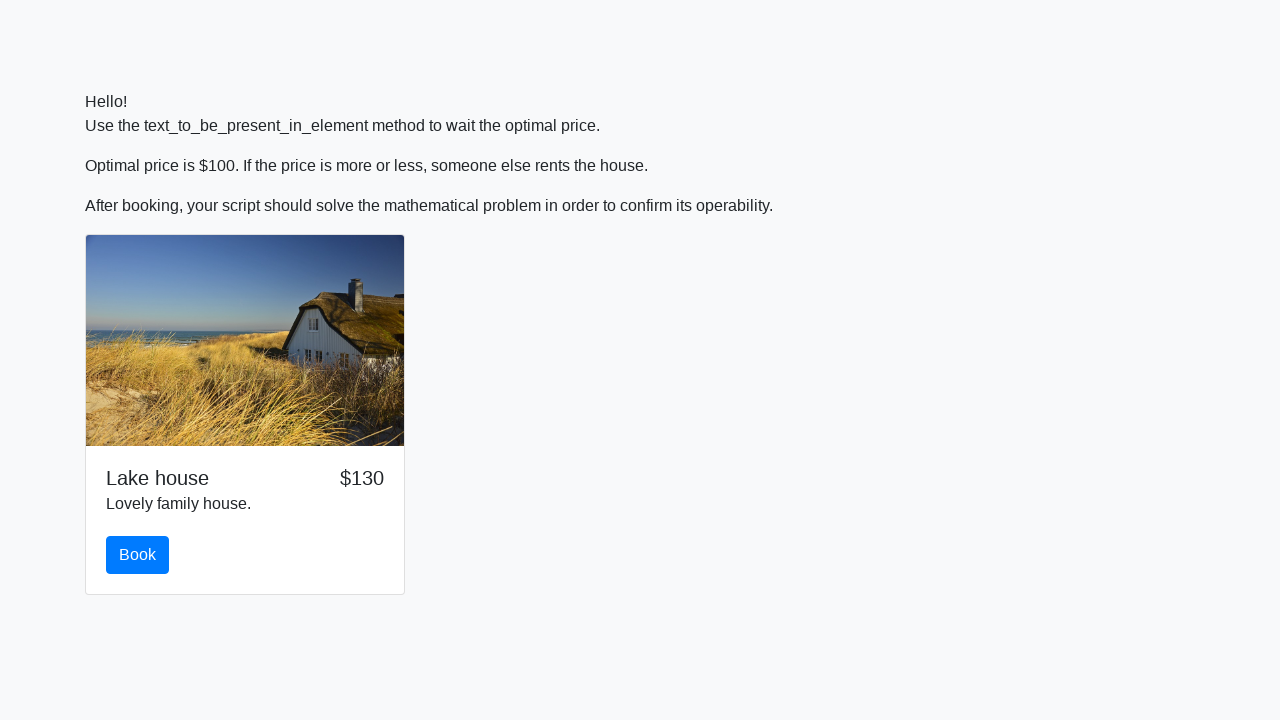